Tests menu navigation by hovering over main menu and submenu items

Starting URL: https://jqueryui.com/

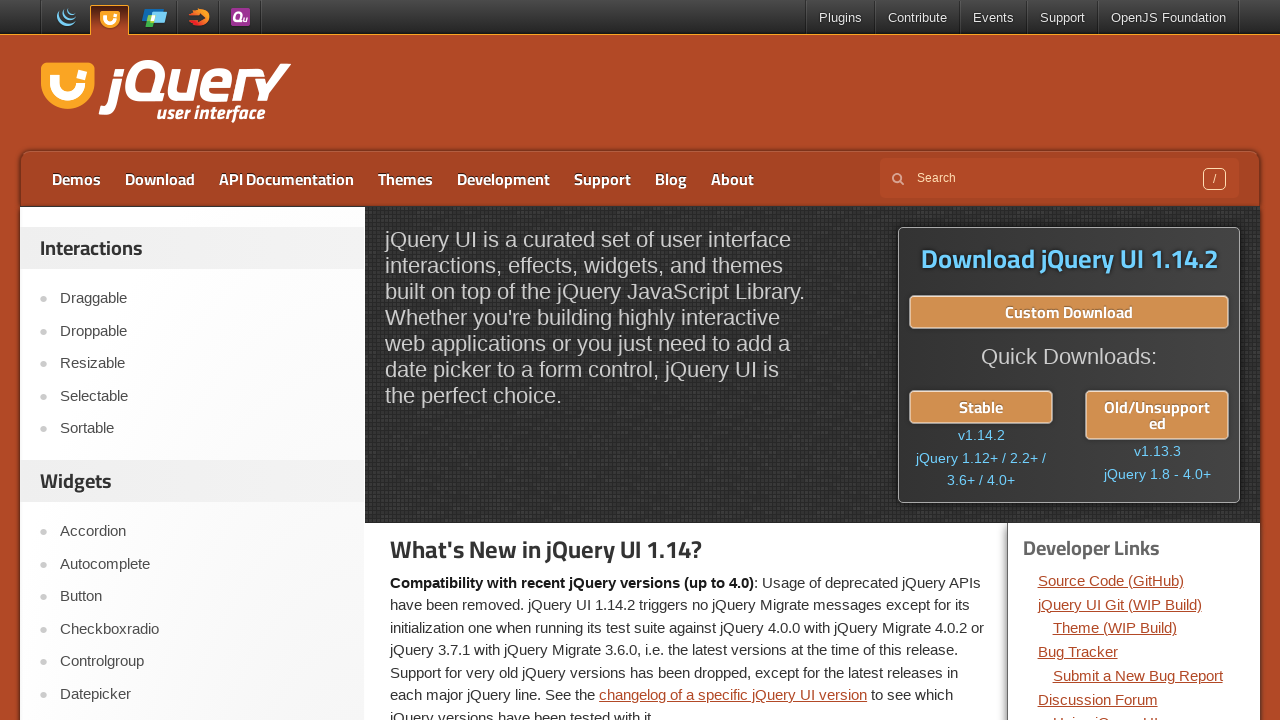

Clicked on Menu link at (202, 360) on text=Menu
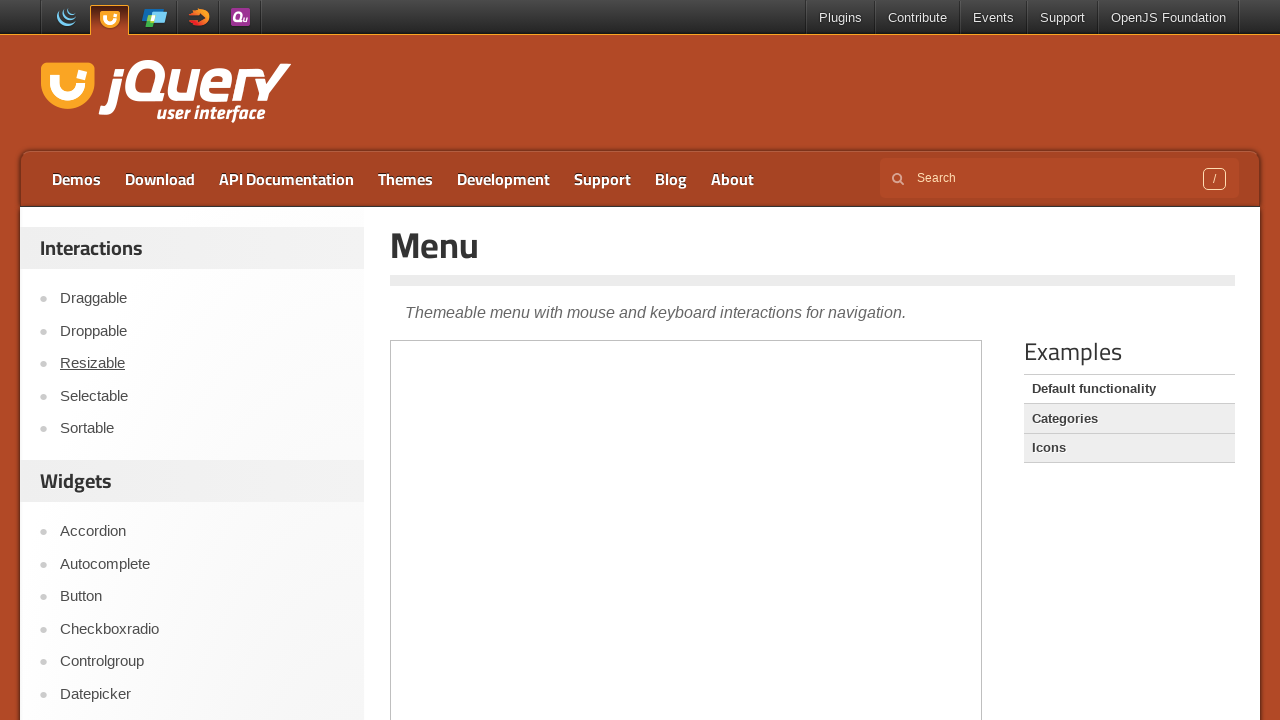

Located iframe element
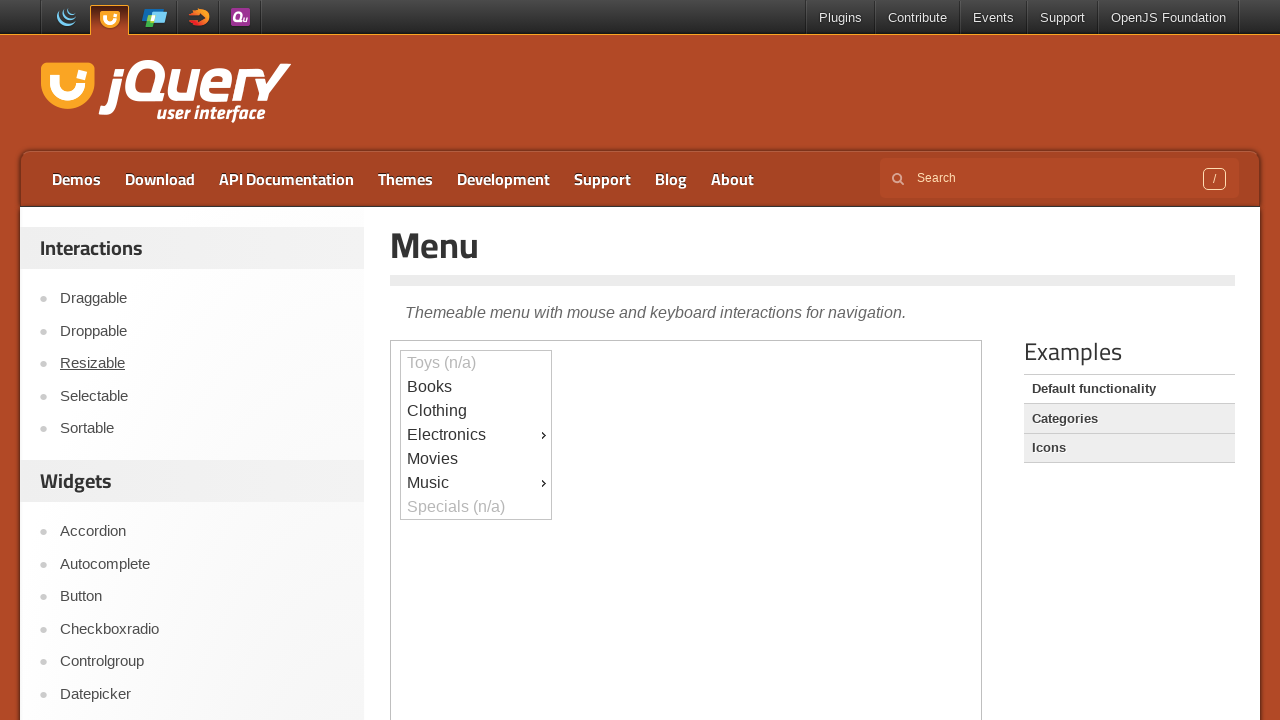

Located main menu item with id ui-id-9
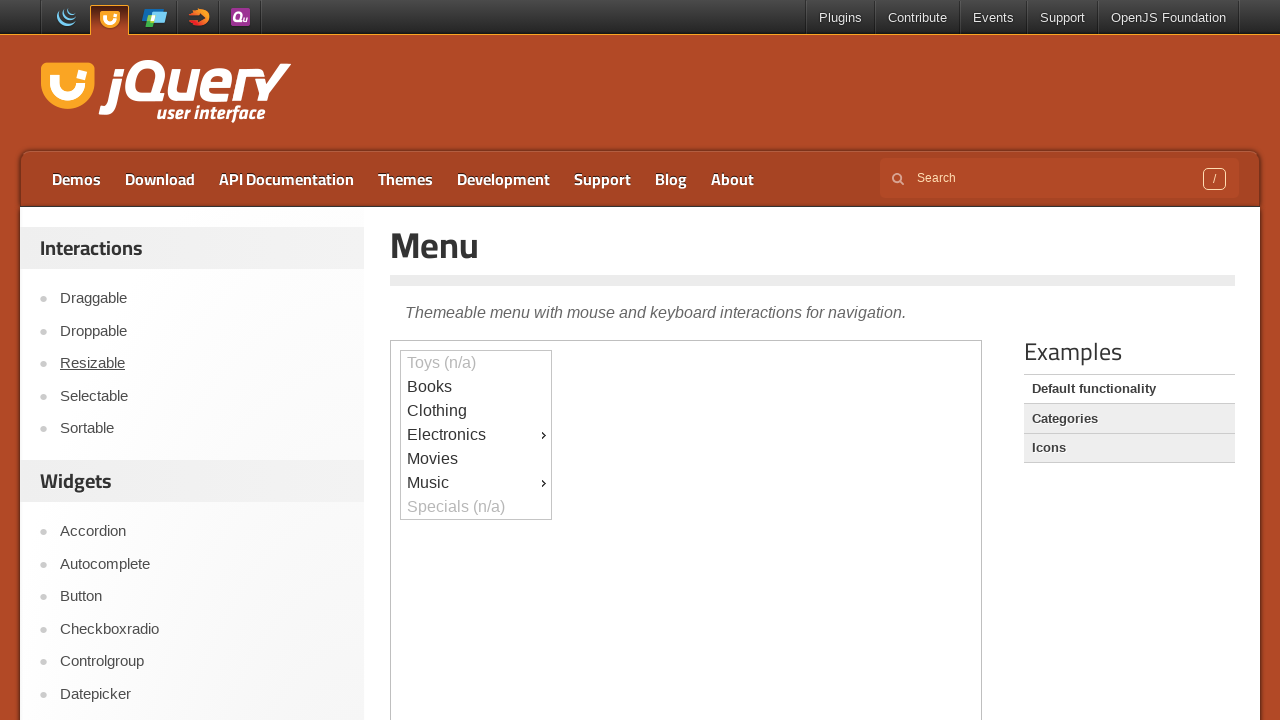

Located submenu item with id ui-id-10
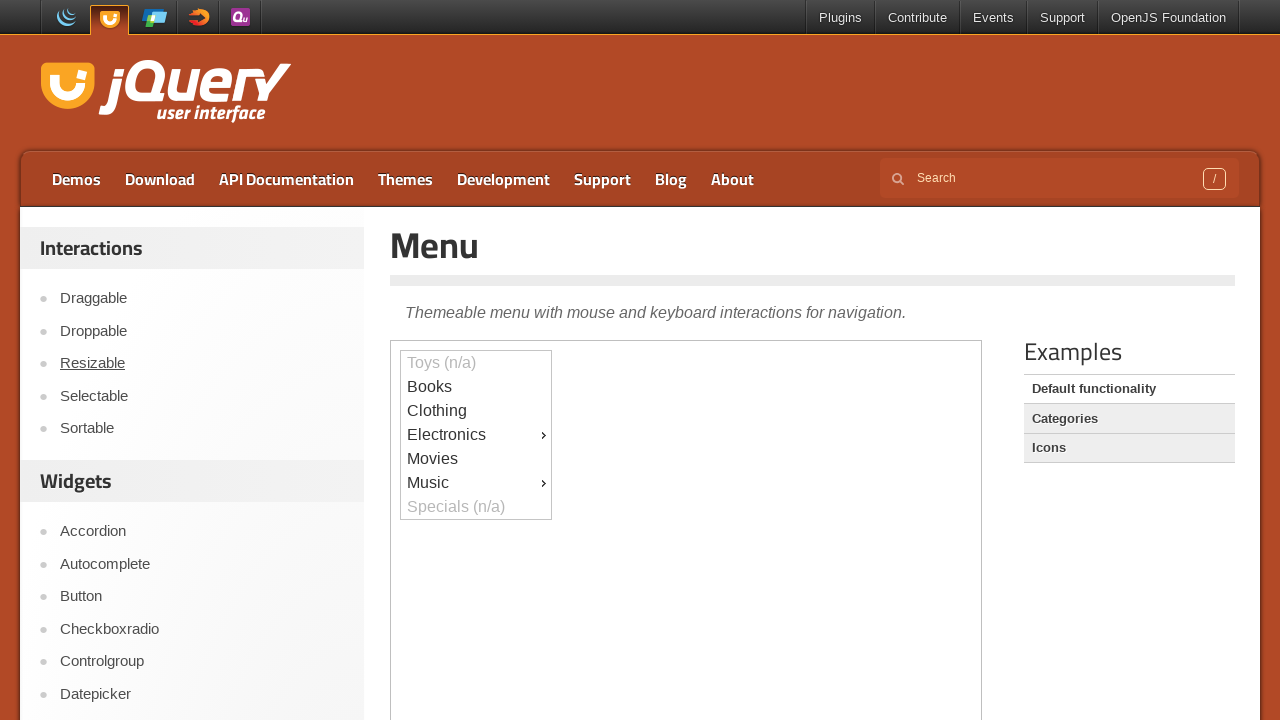

Hovered over main menu item at (476, 483) on iframe >> nth=0 >> internal:control=enter-frame >> #ui-id-9
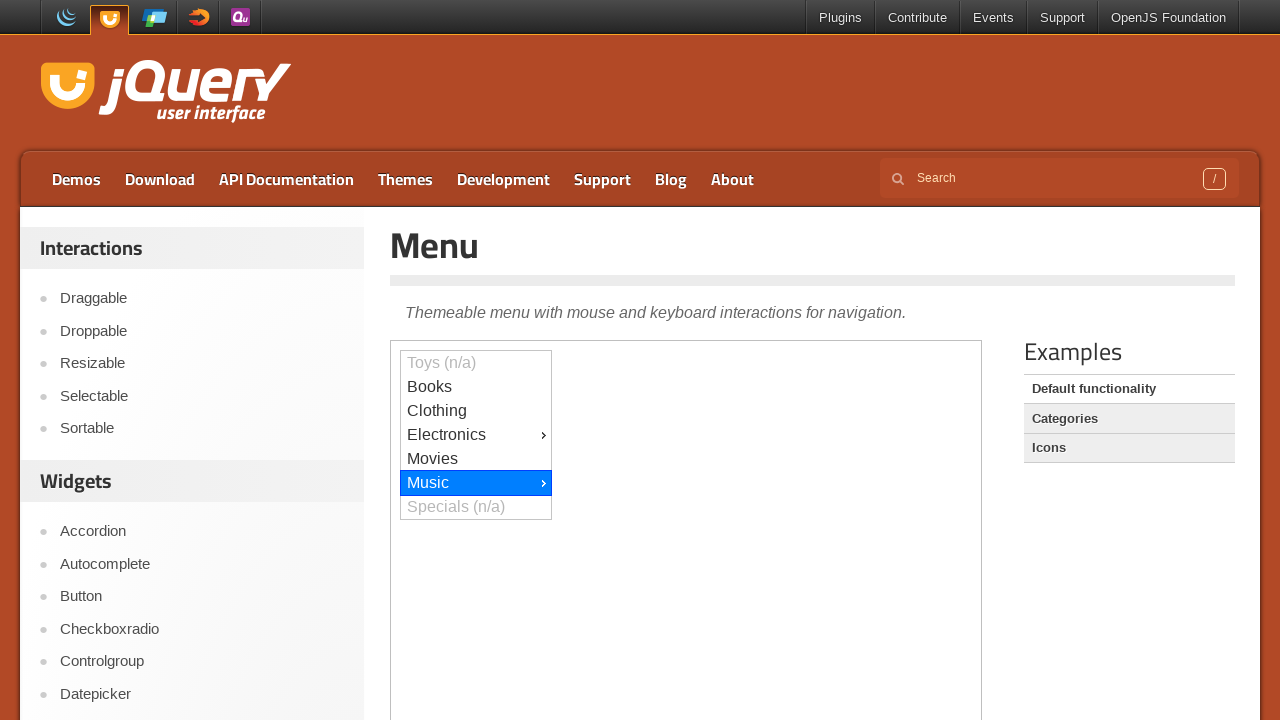

Waited 2 seconds for menu animation
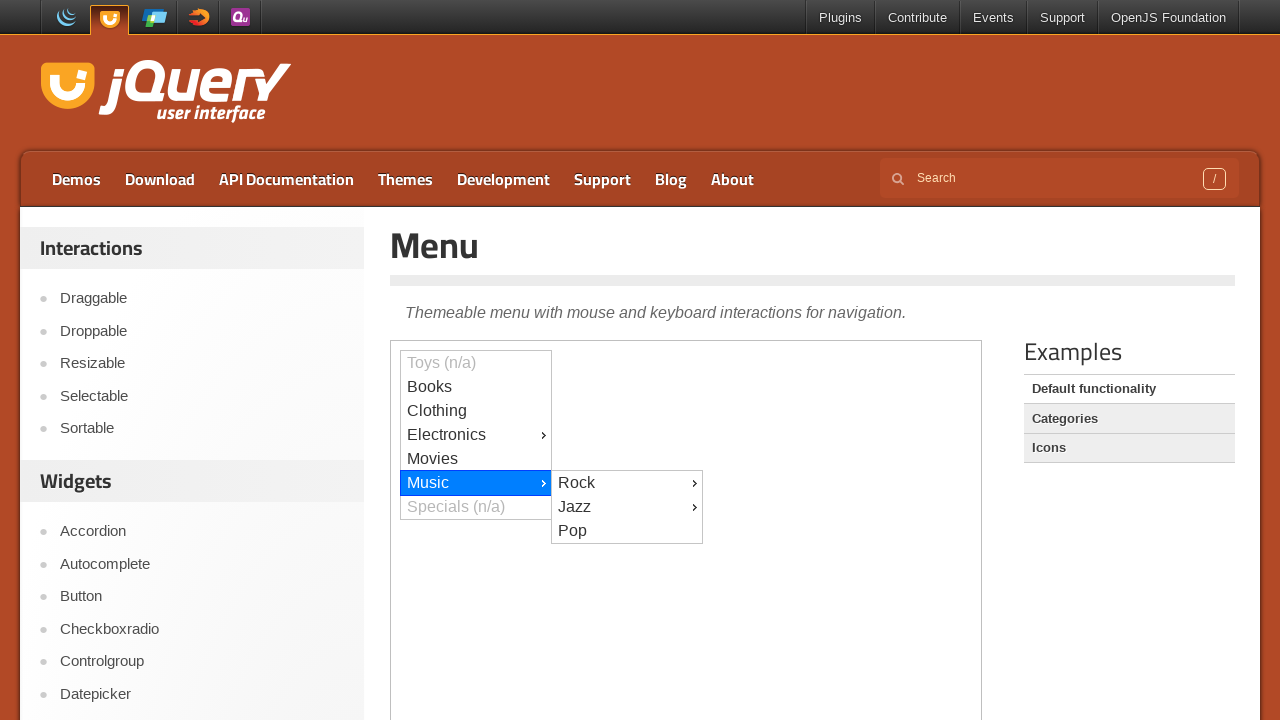

Hovered over submenu item at (627, 483) on iframe >> nth=0 >> internal:control=enter-frame >> #ui-id-10
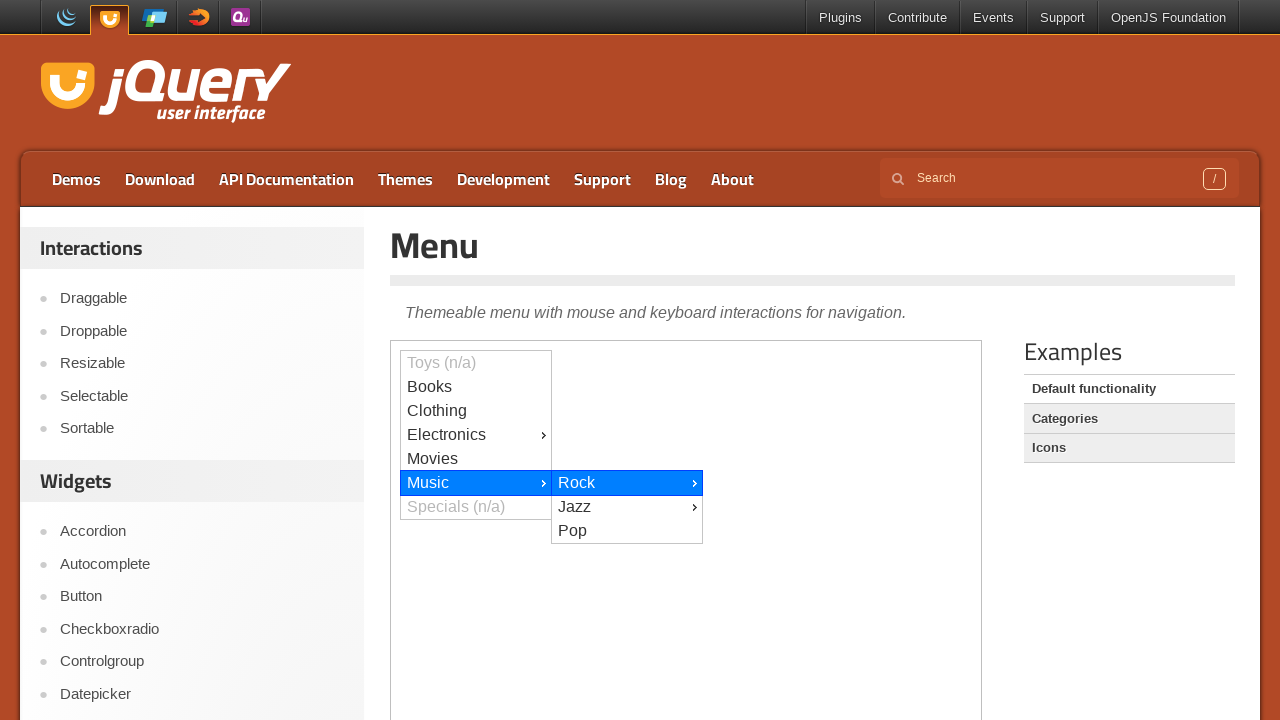

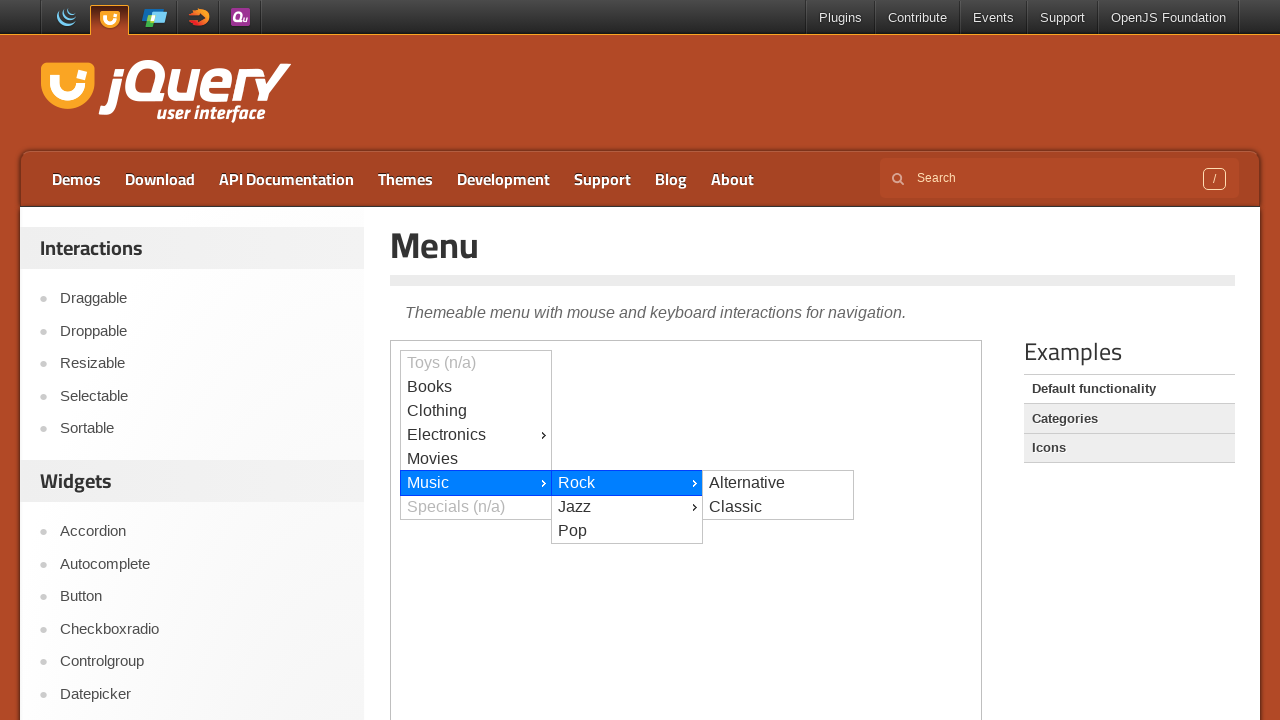